Tests handling a JavaScript prompt dialog by scrolling to the prompt button, clicking it, entering text in the prompt input, and accepting. Verifies the entered value is displayed on the page.

Starting URL: https://demoqa.com/alerts

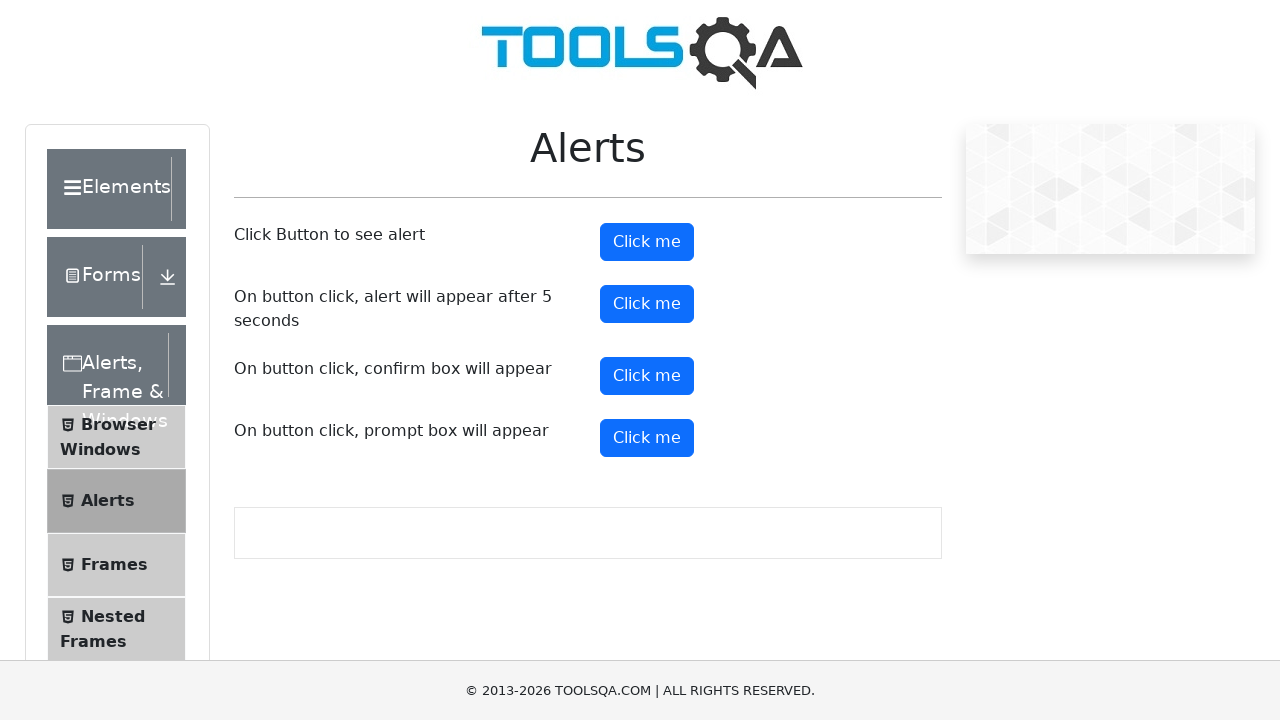

Set up dialog handler to accept prompt with predefined text
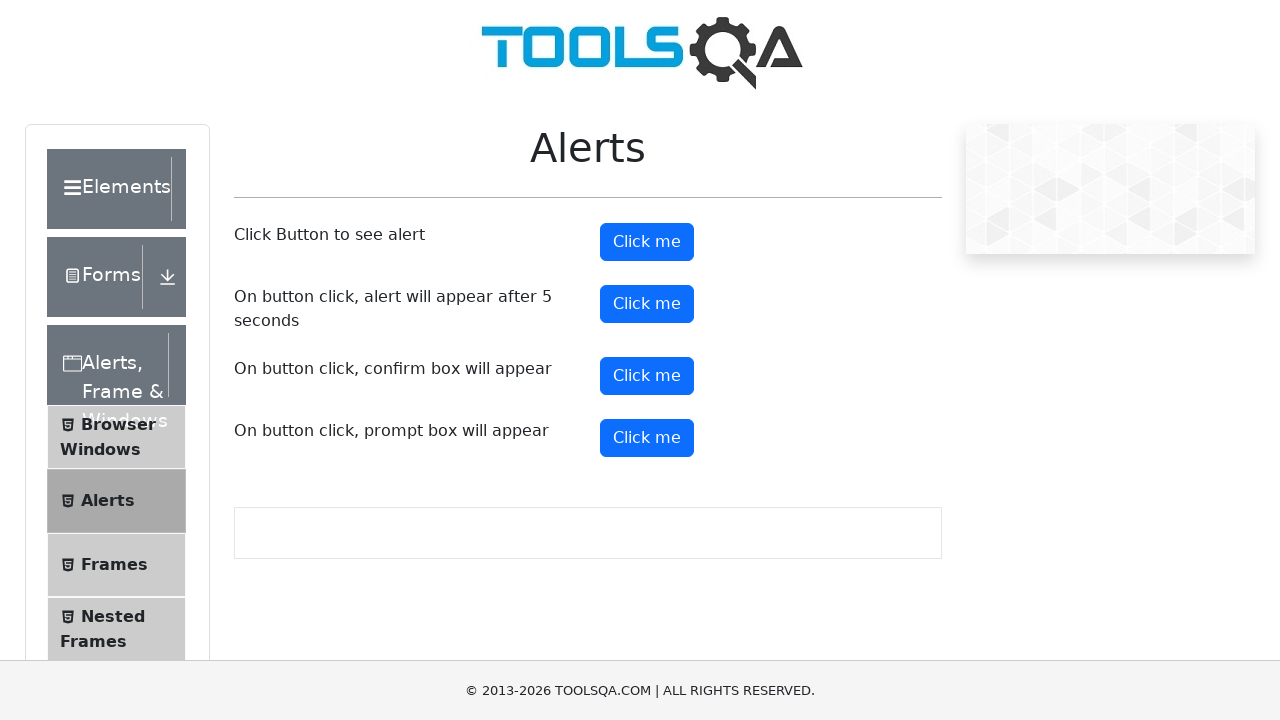

Scrolled prompt button into view
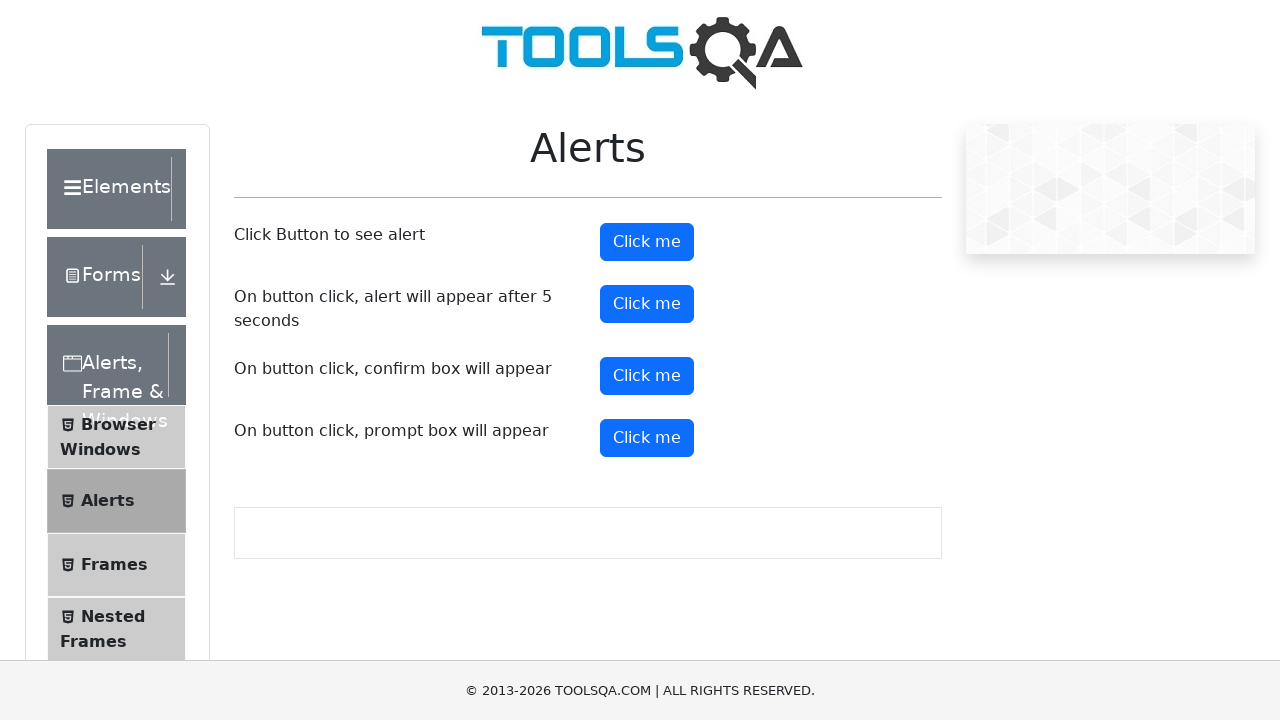

Clicked the prompt button to trigger alert dialog at (647, 438) on #promtButton
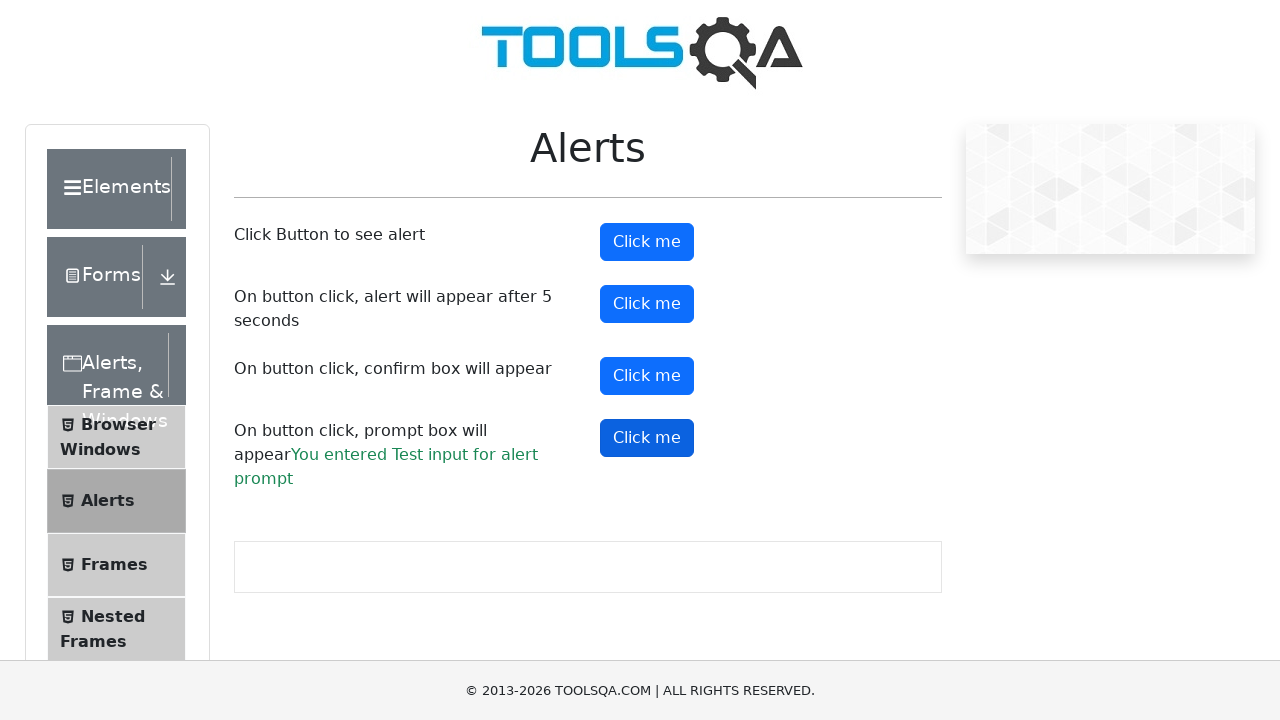

Prompt result element appeared on page
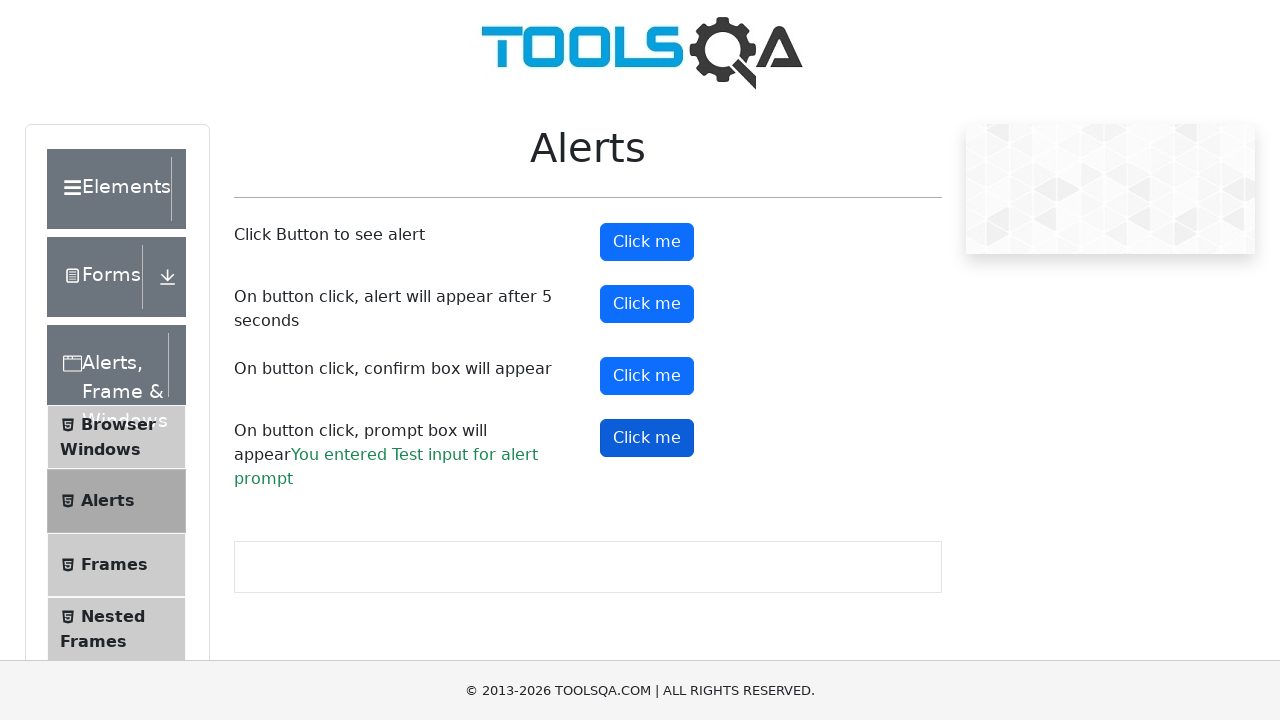

Retrieved prompt result text: 'You entered Test input for alert prompt'
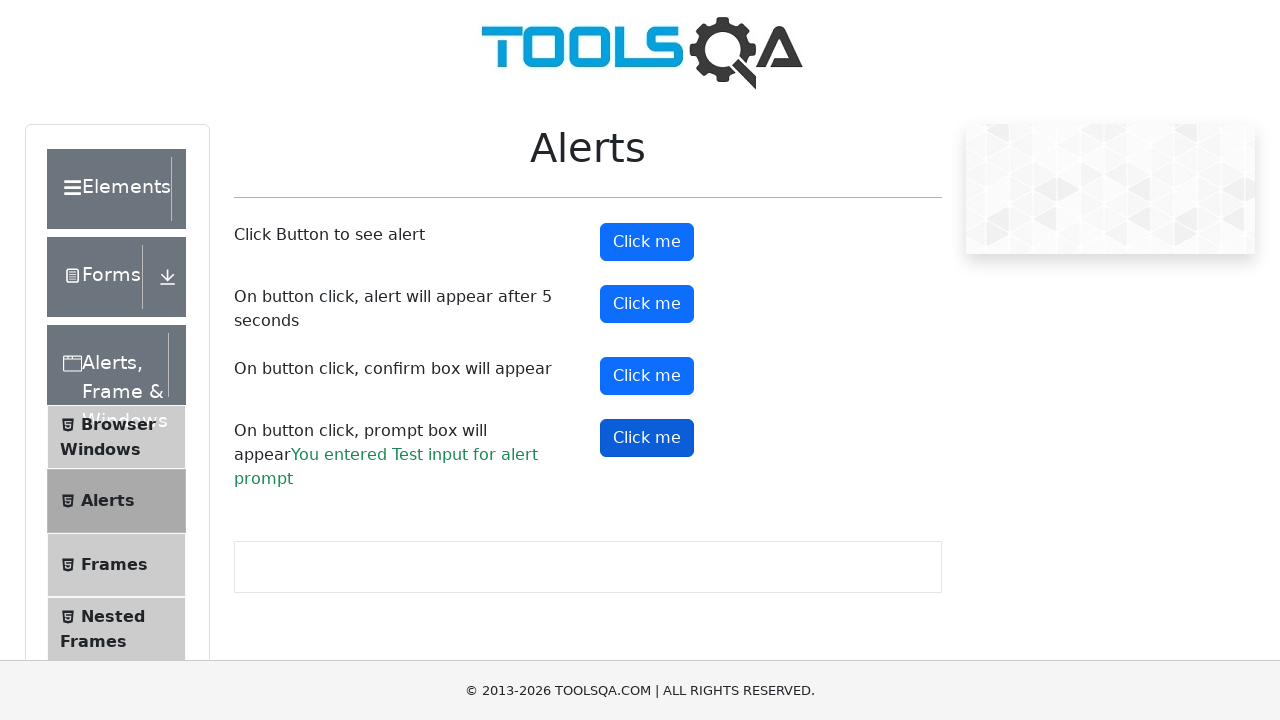

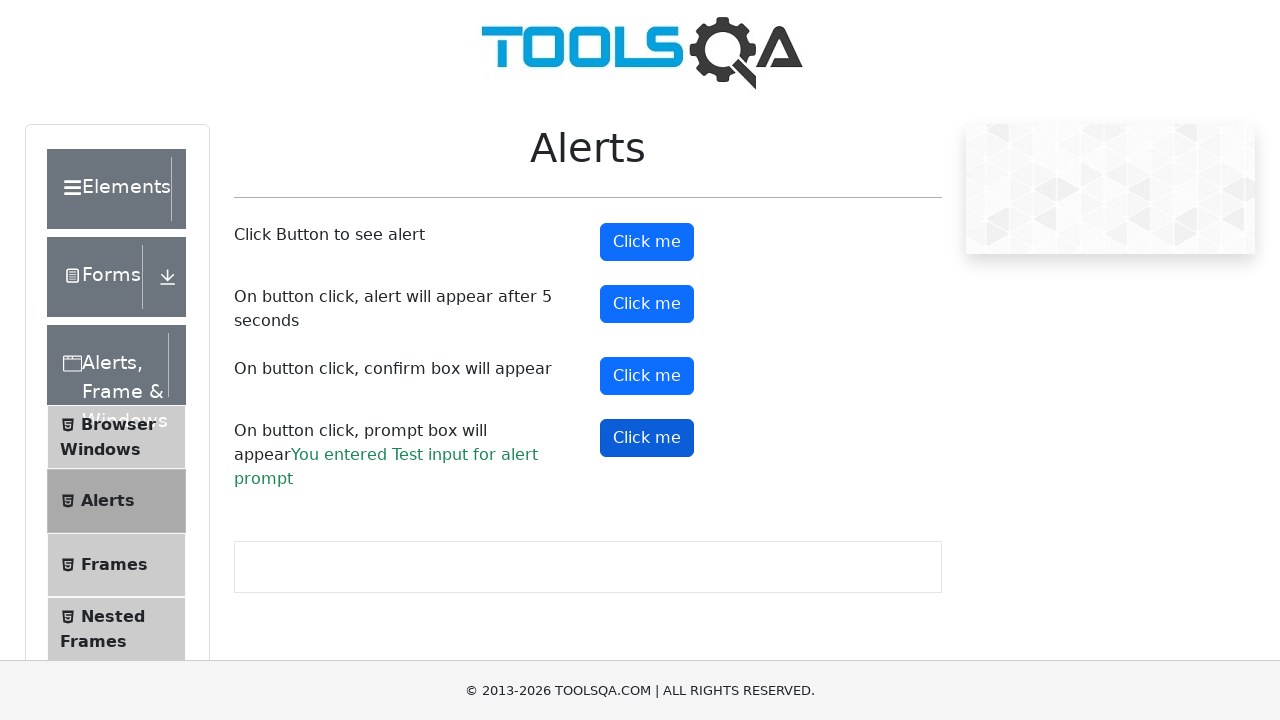